Tests right-click (context menu) functionality by locating a button element and performing a right-click action to trigger the context menu

Starting URL: http://swisnl.github.io/jQuery-contextMenu/demo.html

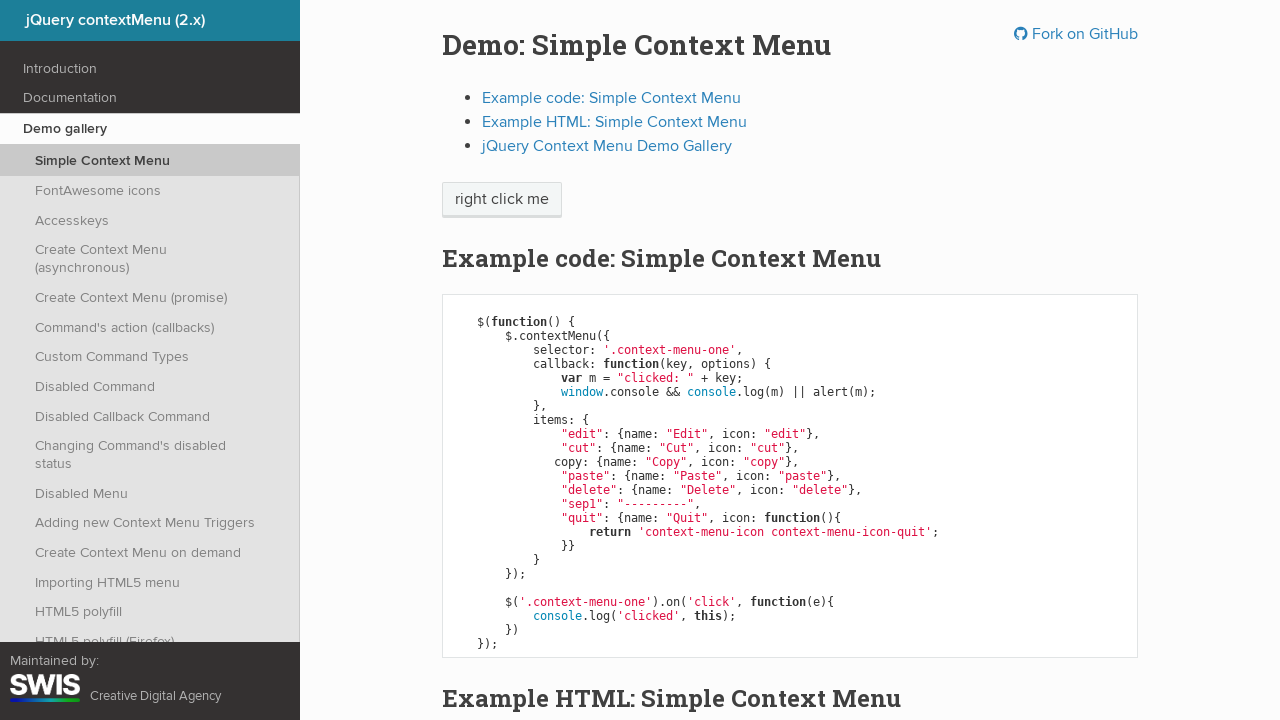

Located the right-click button element
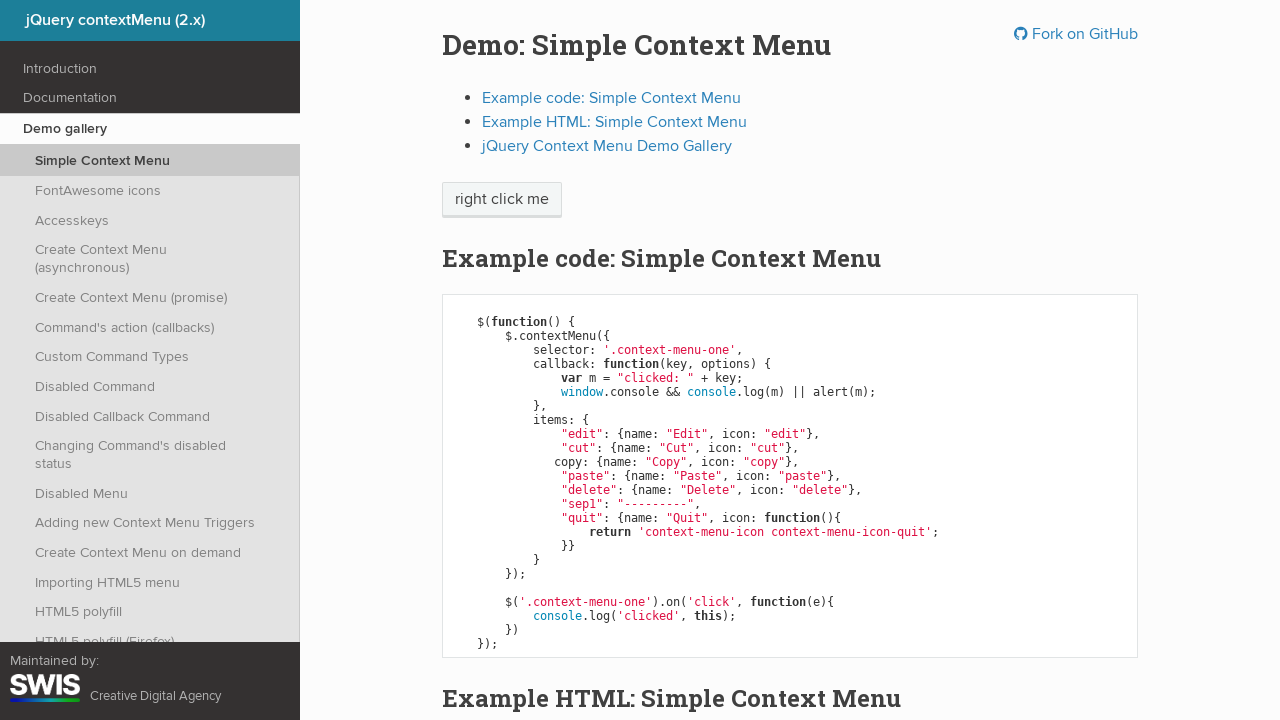

Performed right-click action on the button element at (502, 200) on xpath=//span[@class='context-menu-one btn btn-neutral']
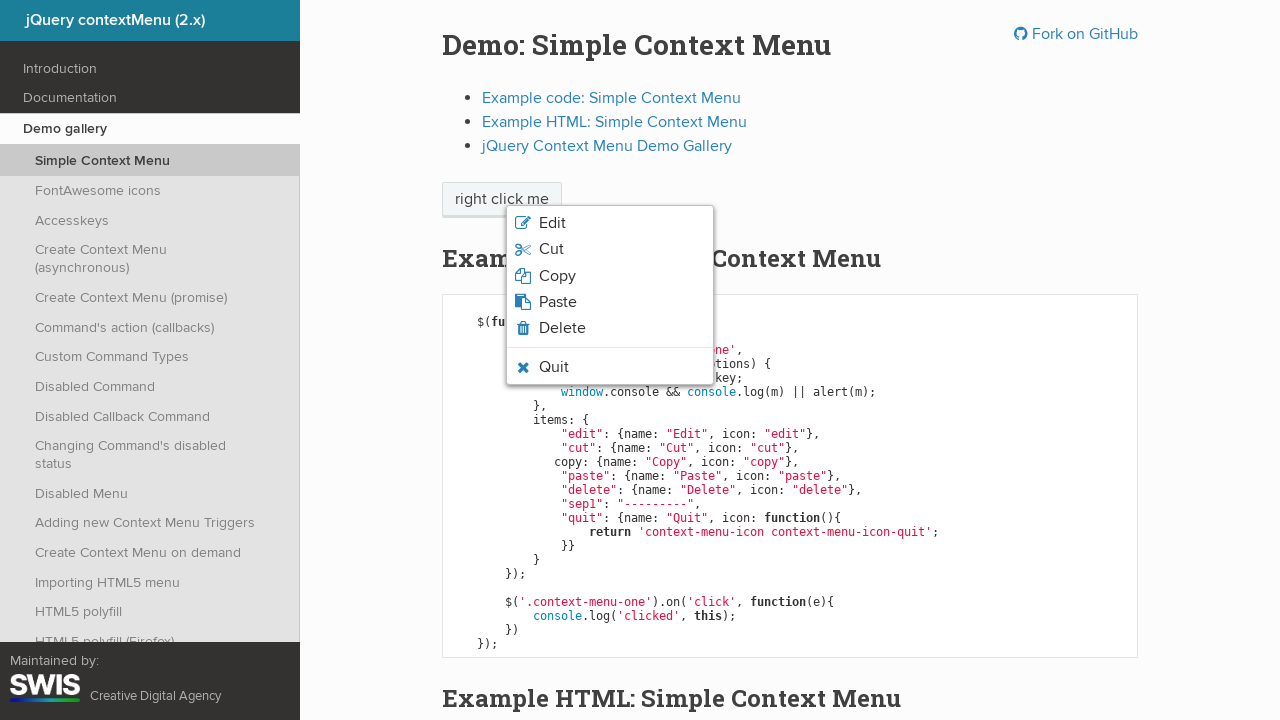

Context menu appeared after right-click
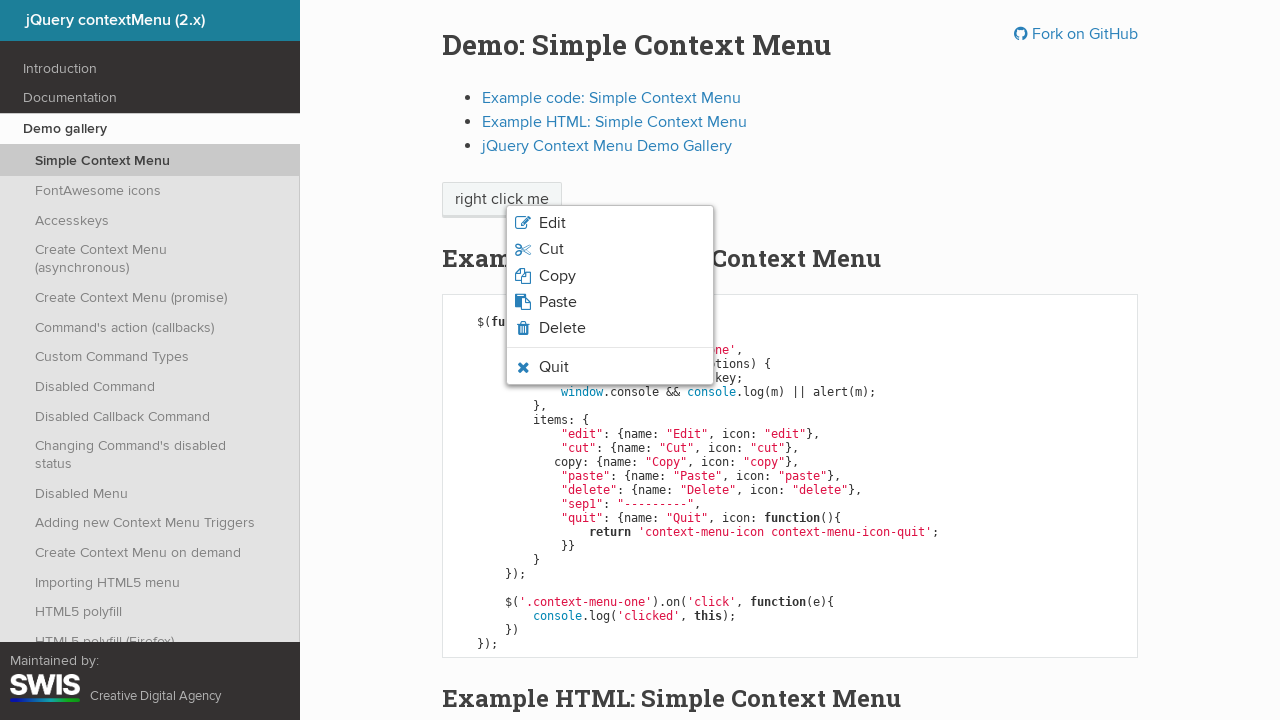

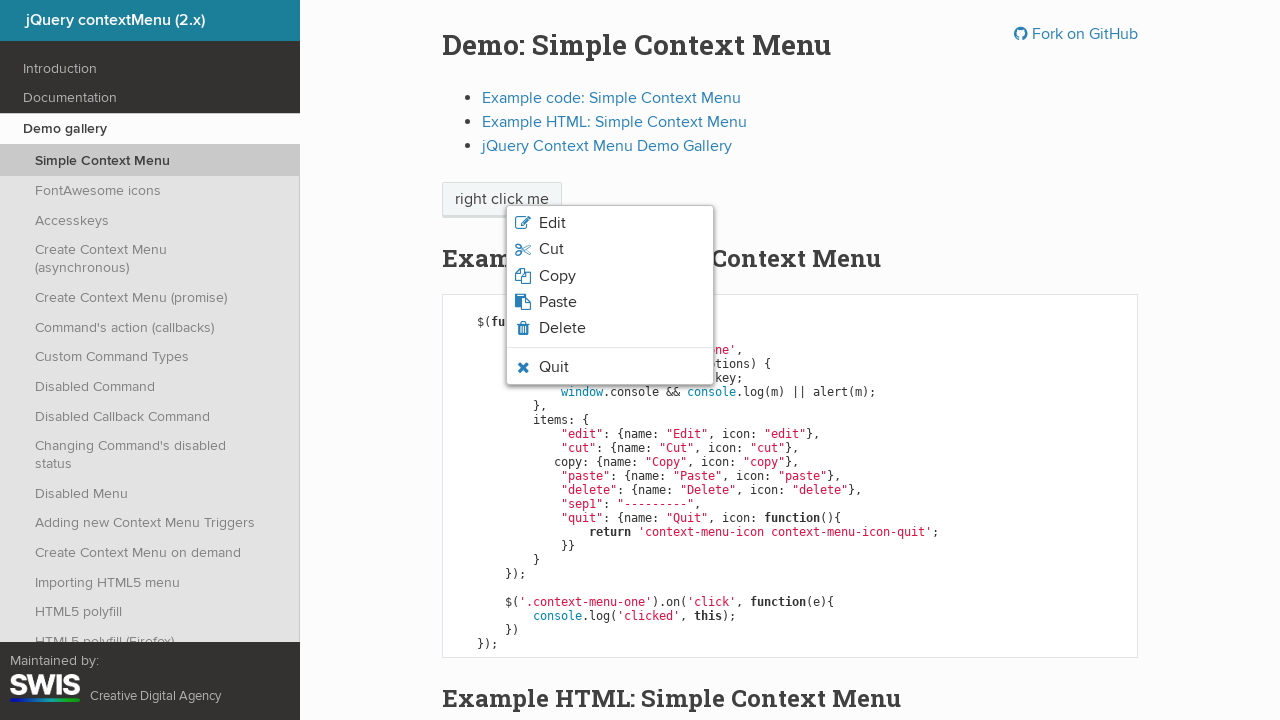